Tests dynamic loading by clicking start button and waiting for "Hello World!" text to appear using visibility wait condition

Starting URL: https://the-internet.herokuapp.com/dynamic_loading/1

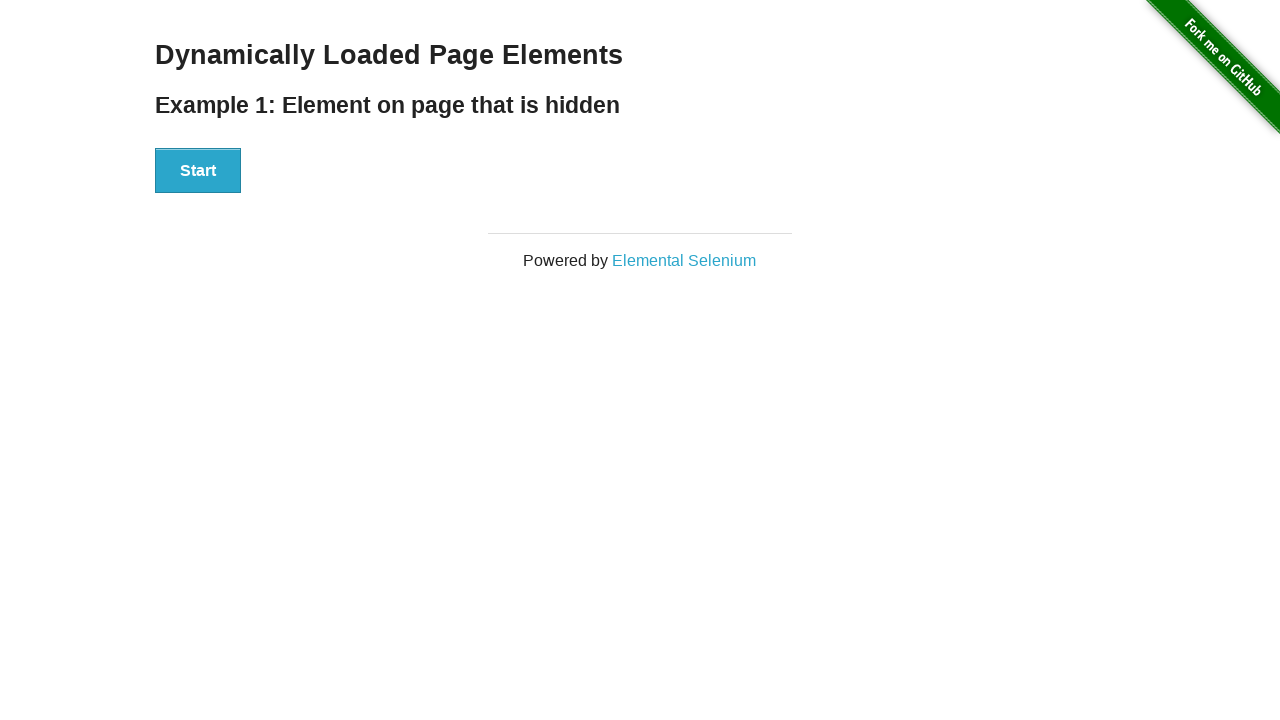

Navigated to dynamic loading test page
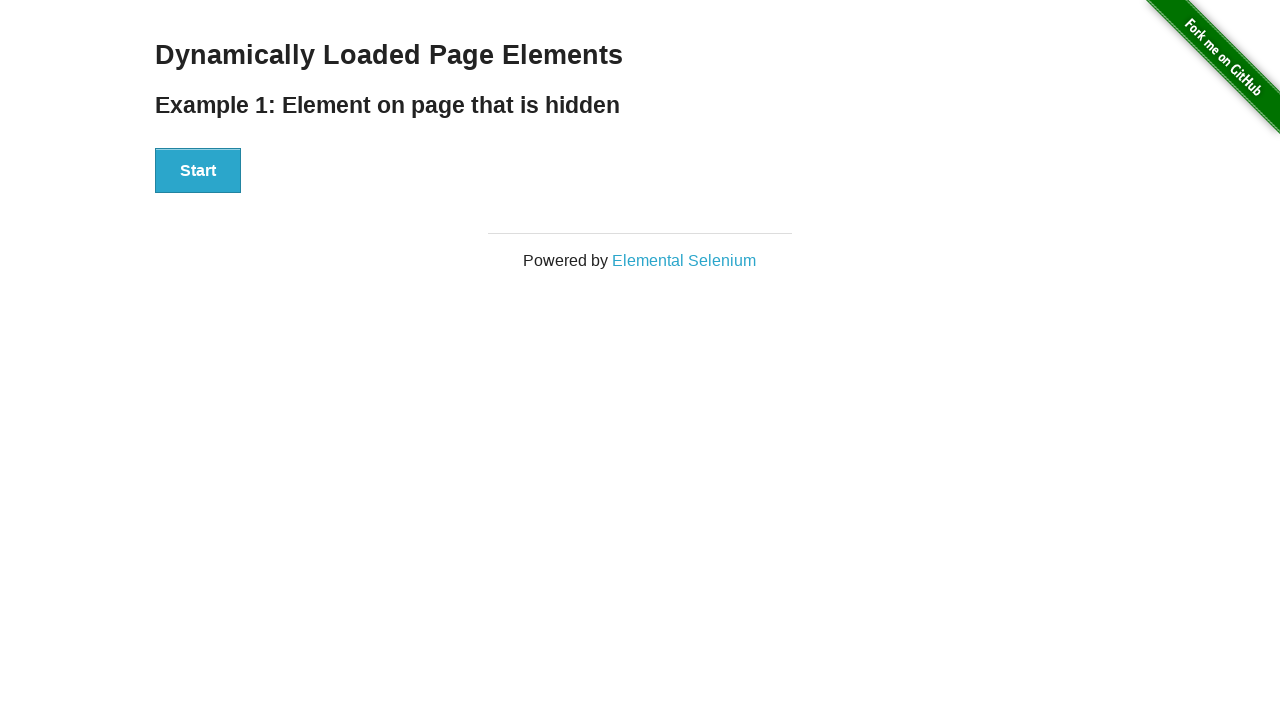

Clicked Start button to trigger dynamic loading at (198, 171) on xpath=//button
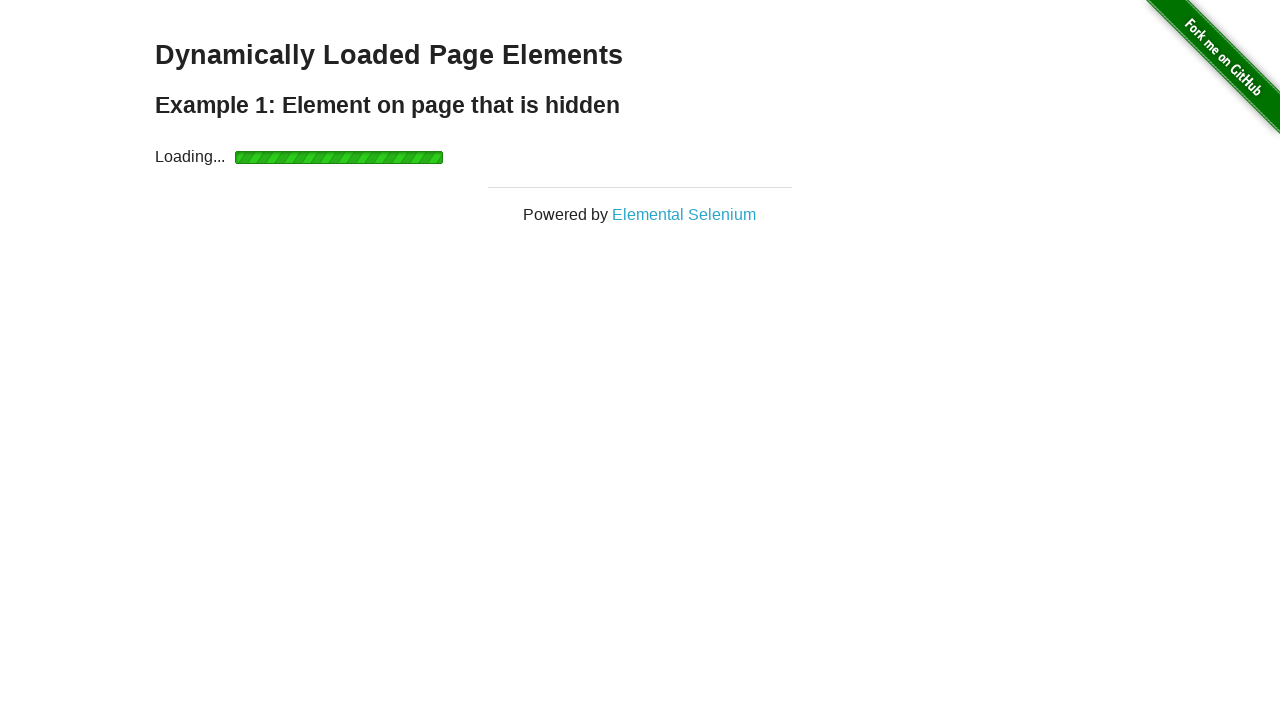

Hello World! element became visible after dynamic loading
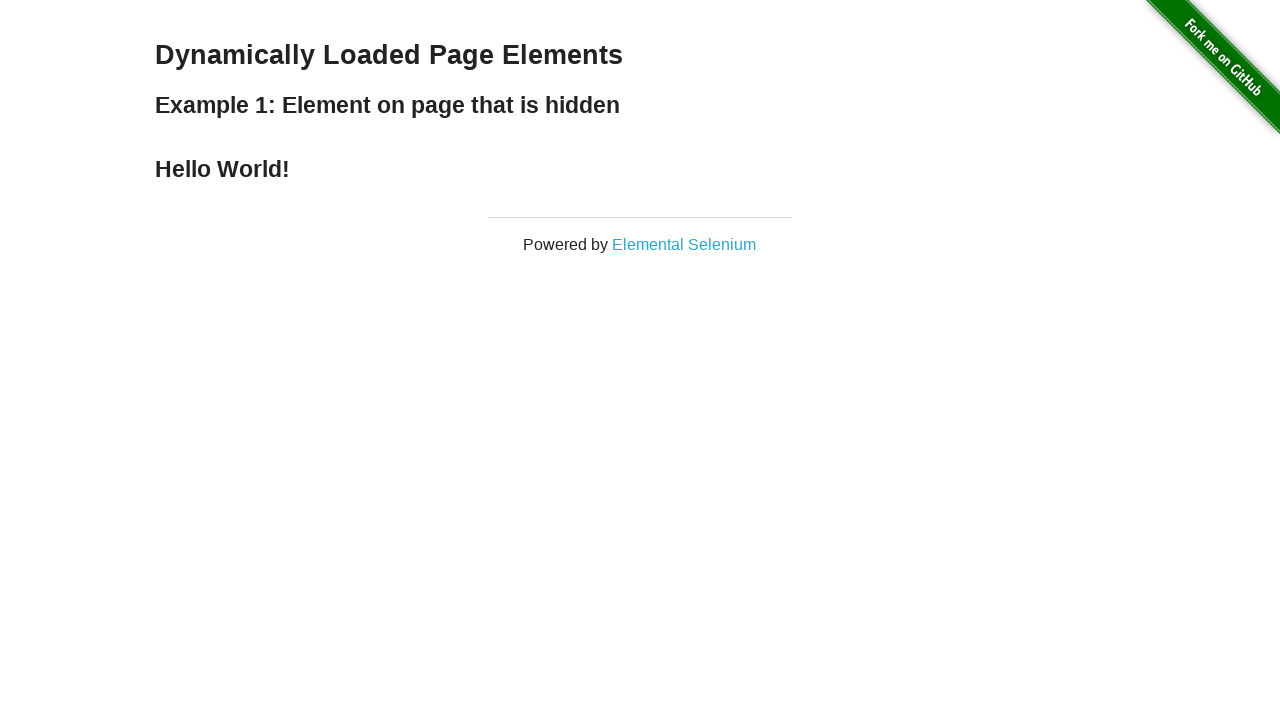

Verified that Hello World! element contains correct text
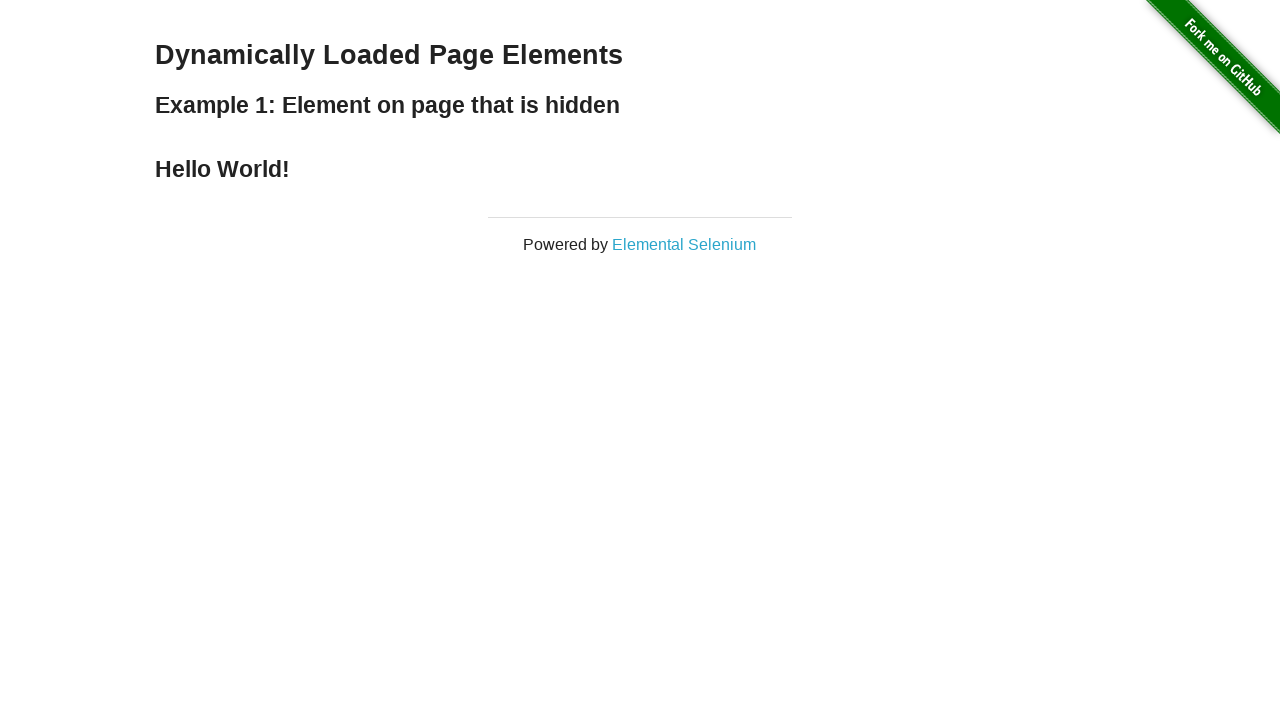

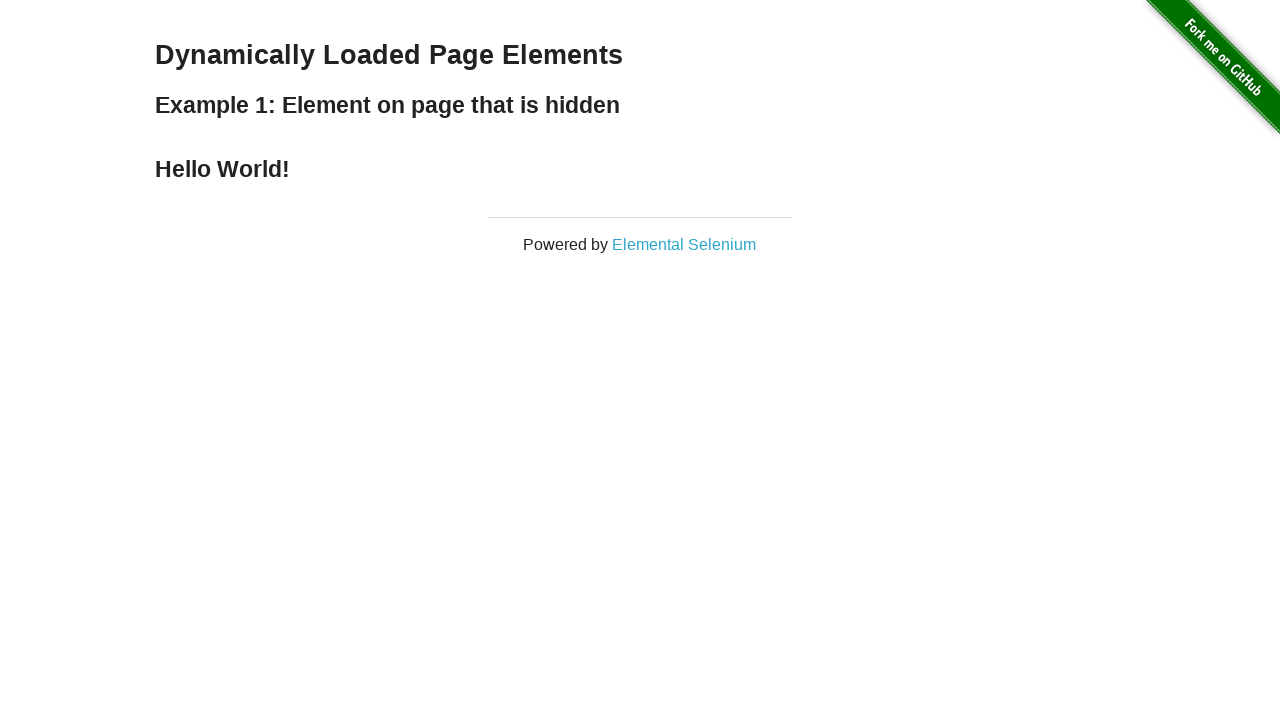